Tests window handling functionality by opening new tabs, switching between windows, and closing specific windows

Starting URL: https://demoqa.com/browser-windows

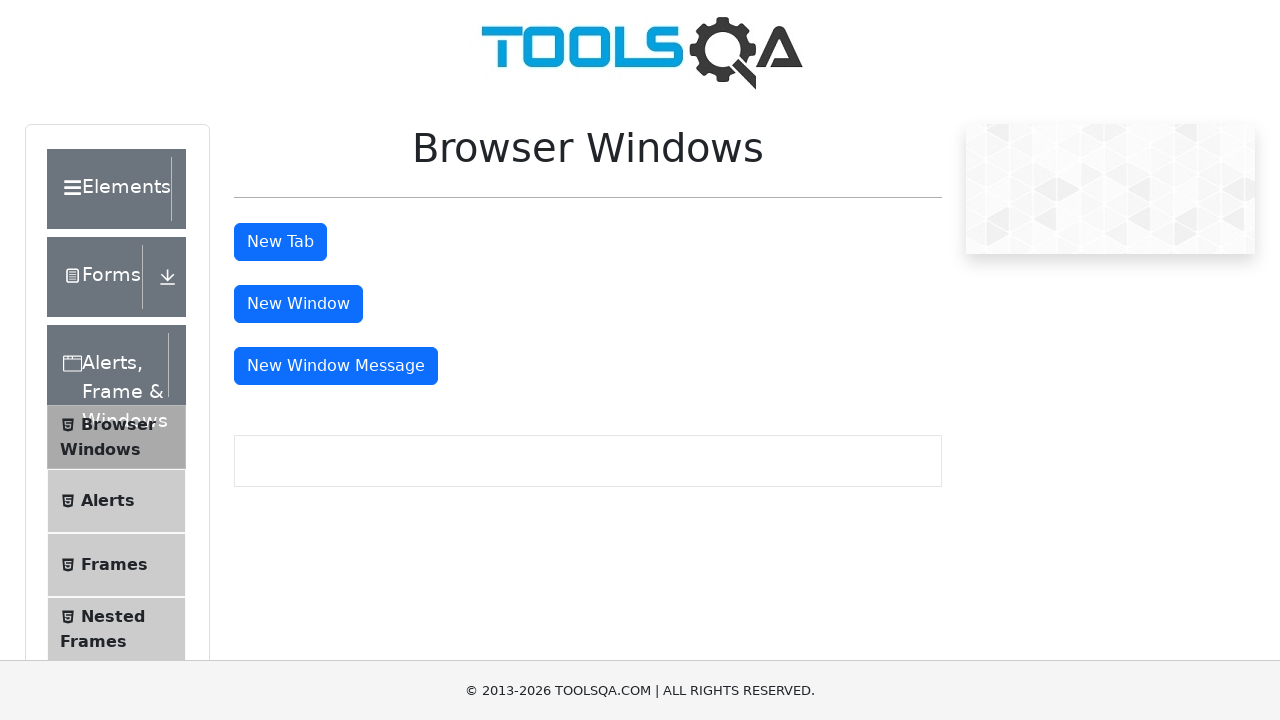

Clicked button to open new tab at (280, 242) on #tabButton
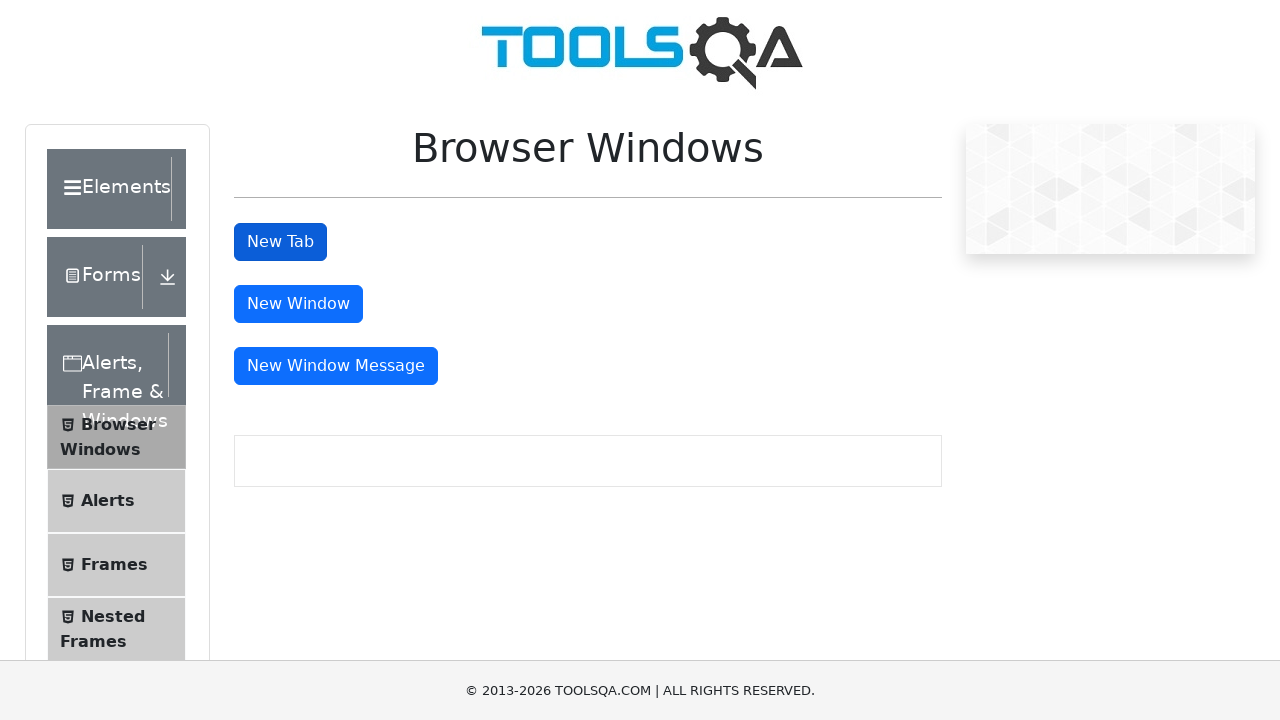

Retrieved all window/page contexts - Total Windows Opened: 2
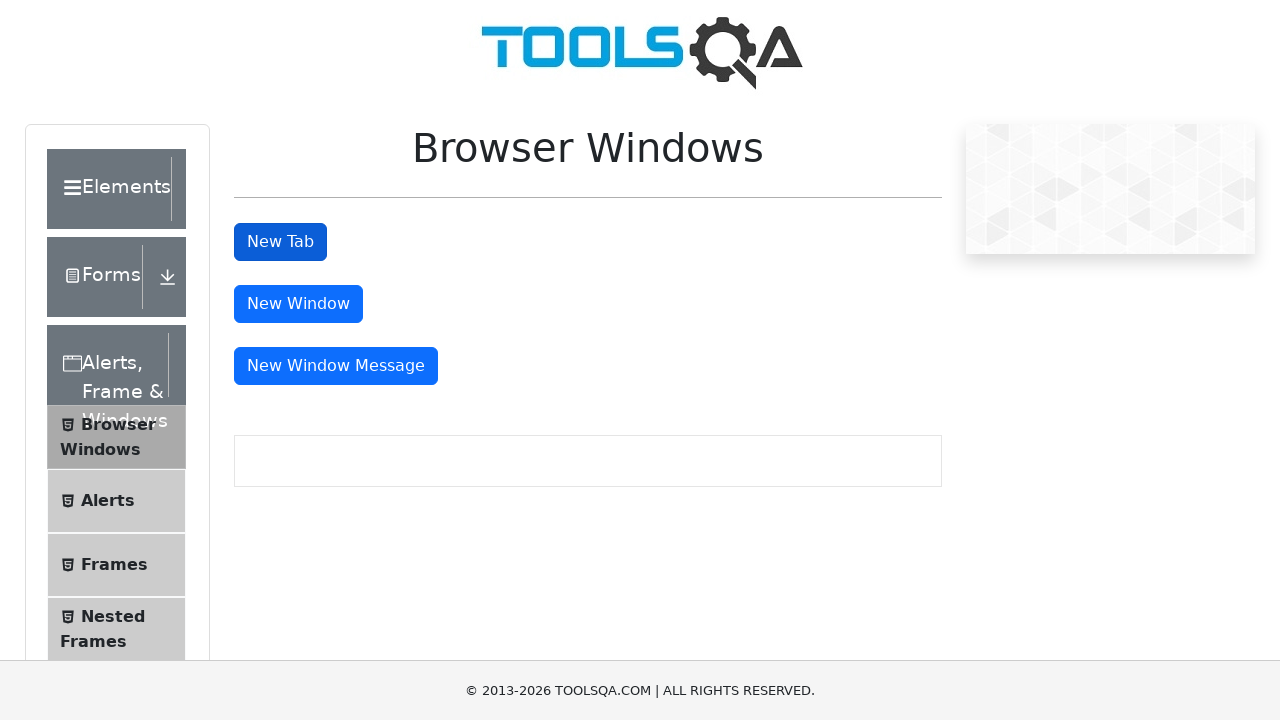

Switched to newly opened tab (last one)
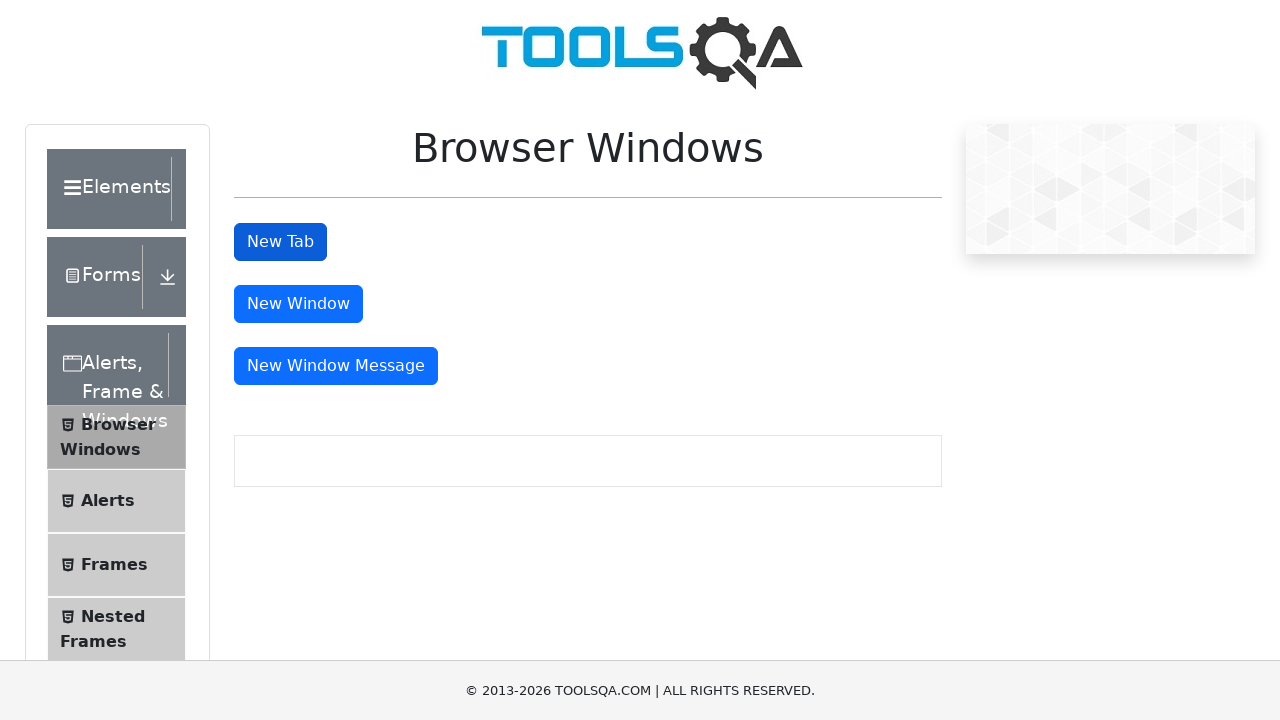

Switched back to first tab
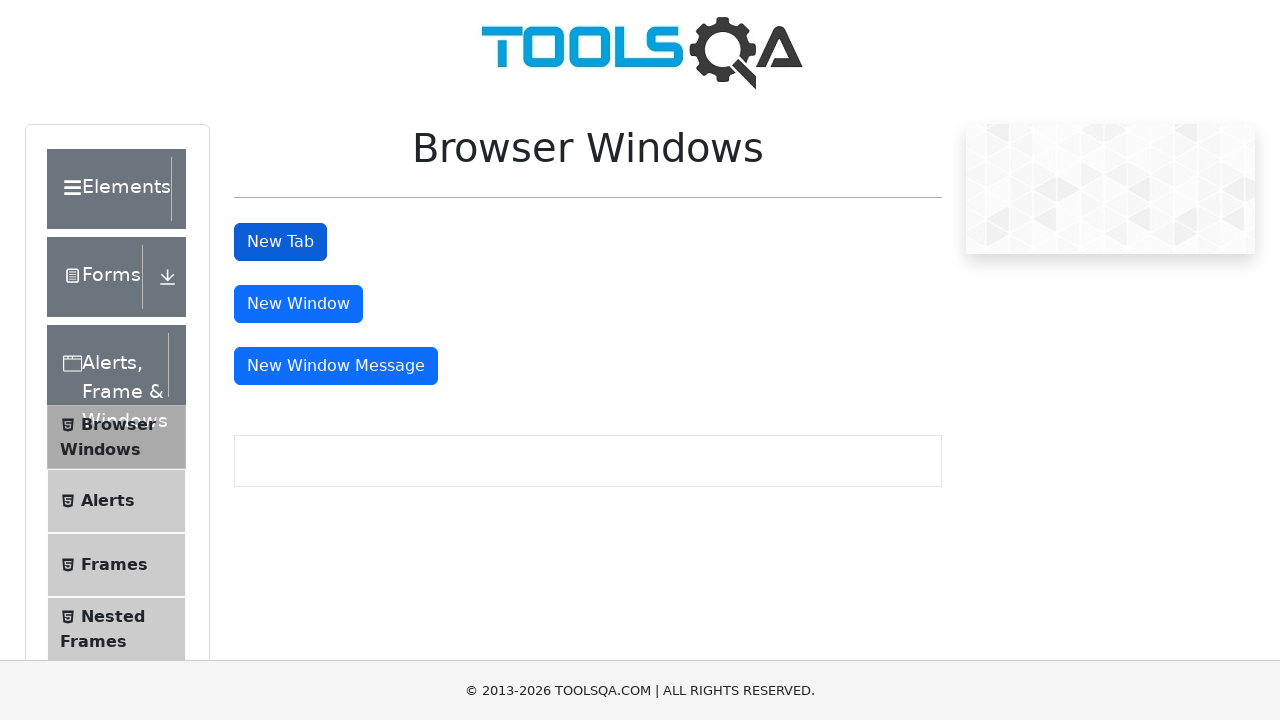

Closed the newly opened tab
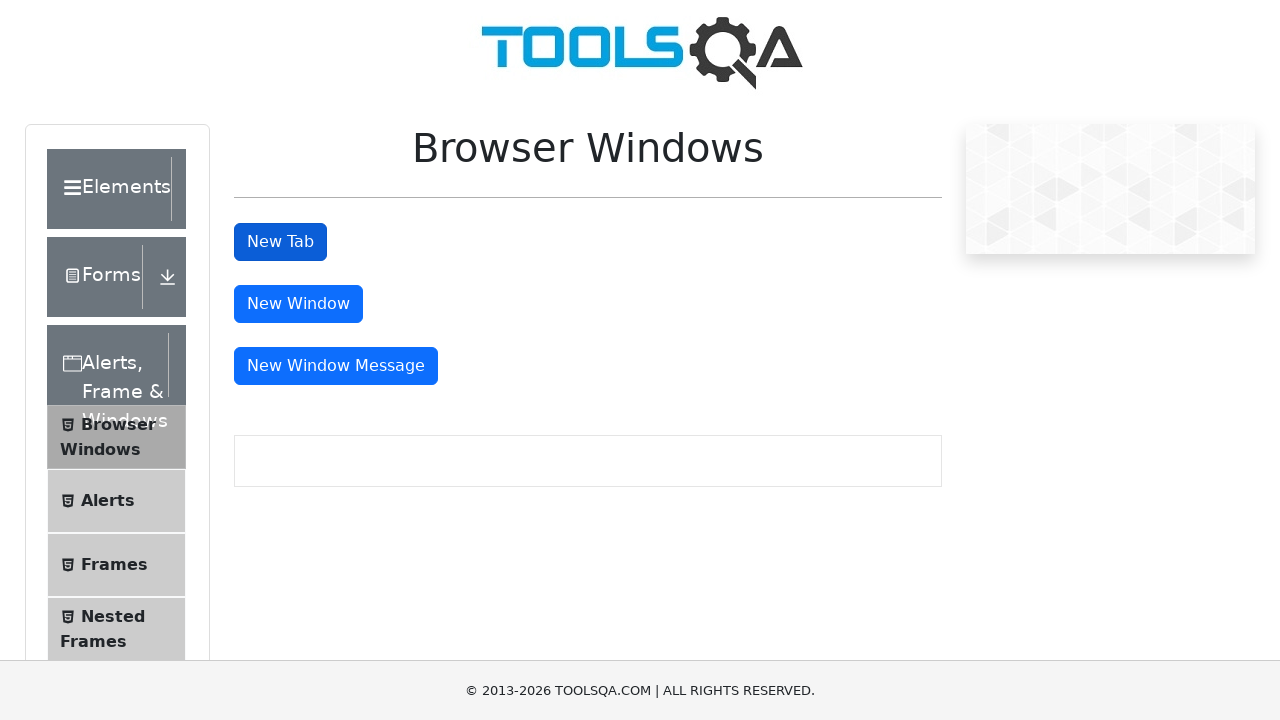

Clicked button again to open another new tab in original page context at (280, 242) on #tabButton
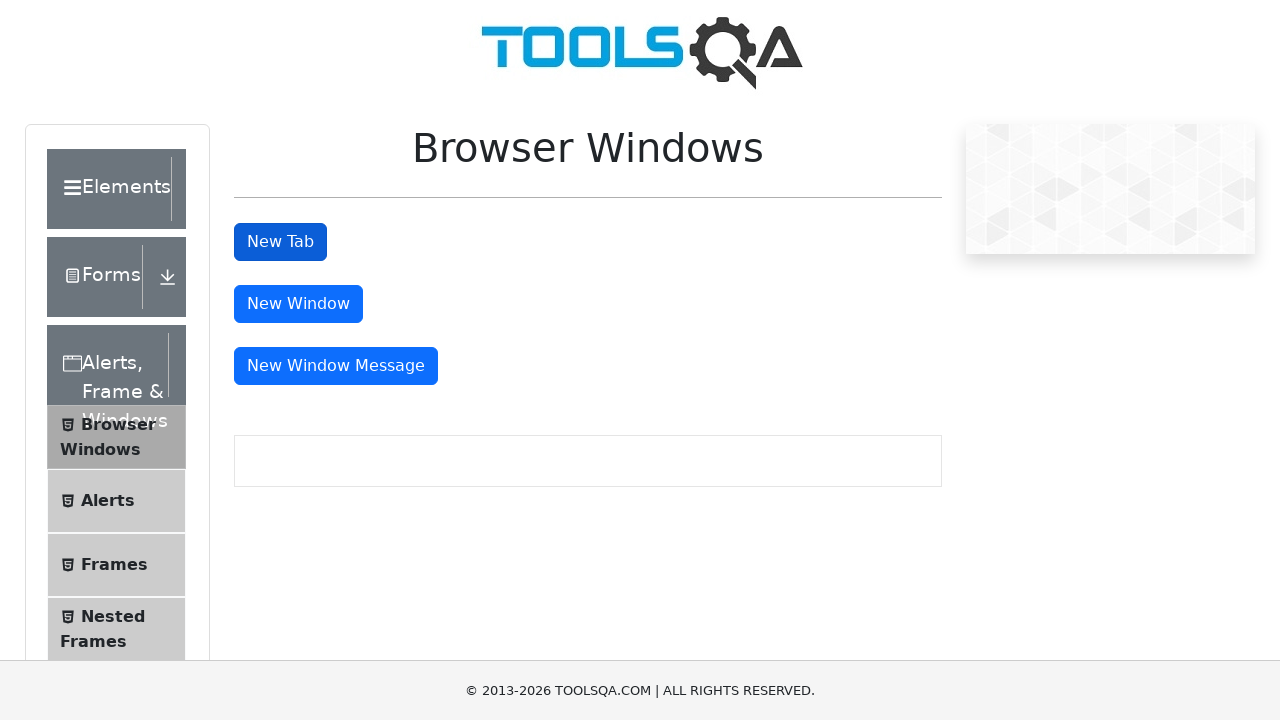

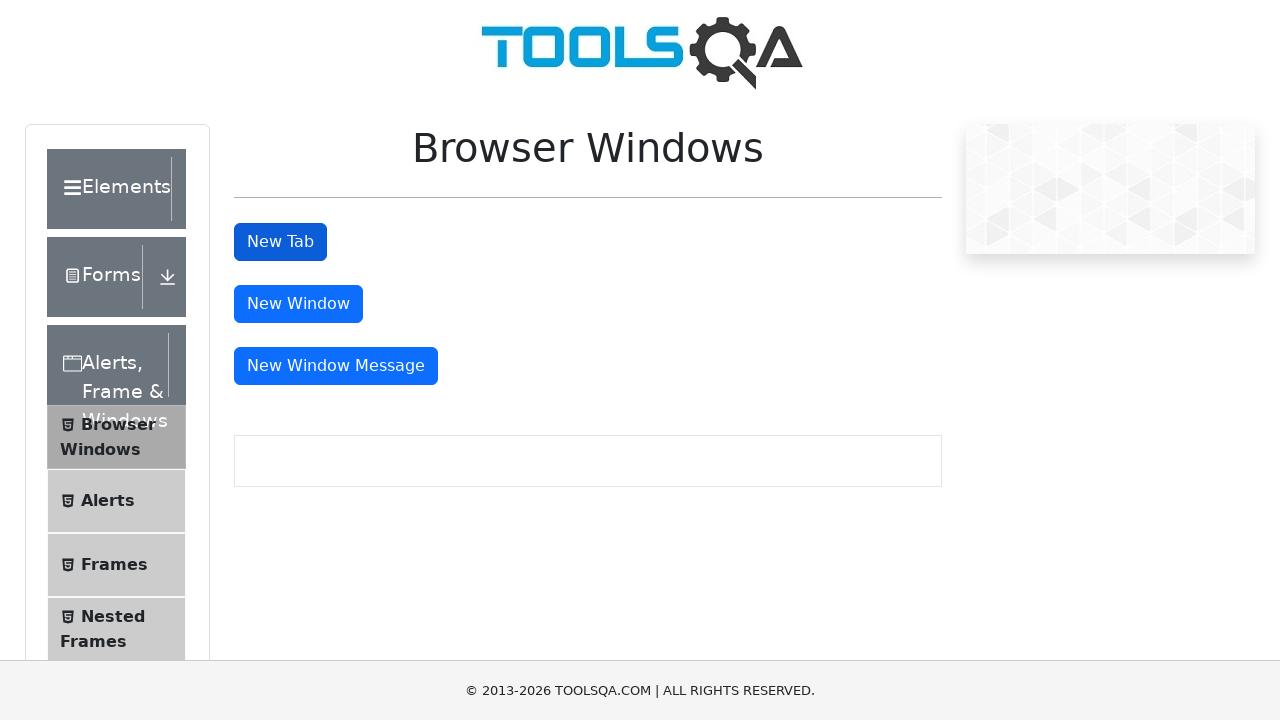